Navigates to GS25 different service products page and clicks on the milk products category

Starting URL: http://gs25.gsretail.com/gscvs/ko/products/youus-different-service

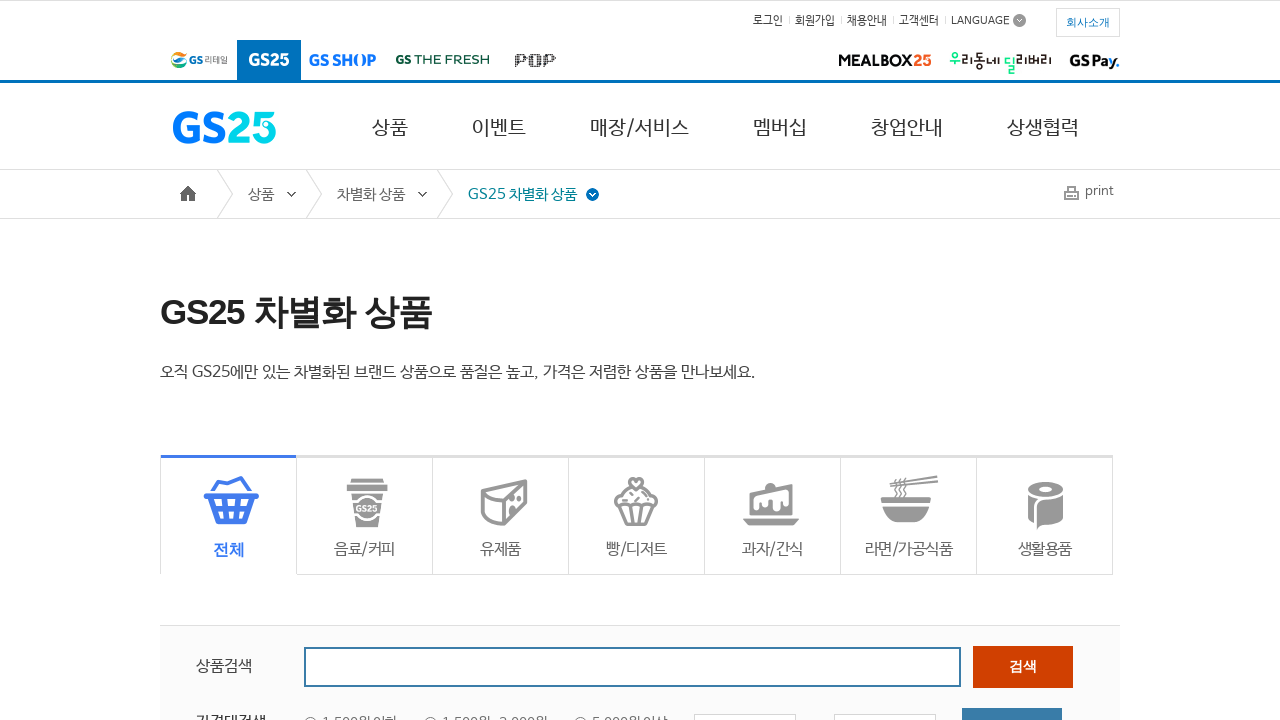

Navigated to GS25 different service products page
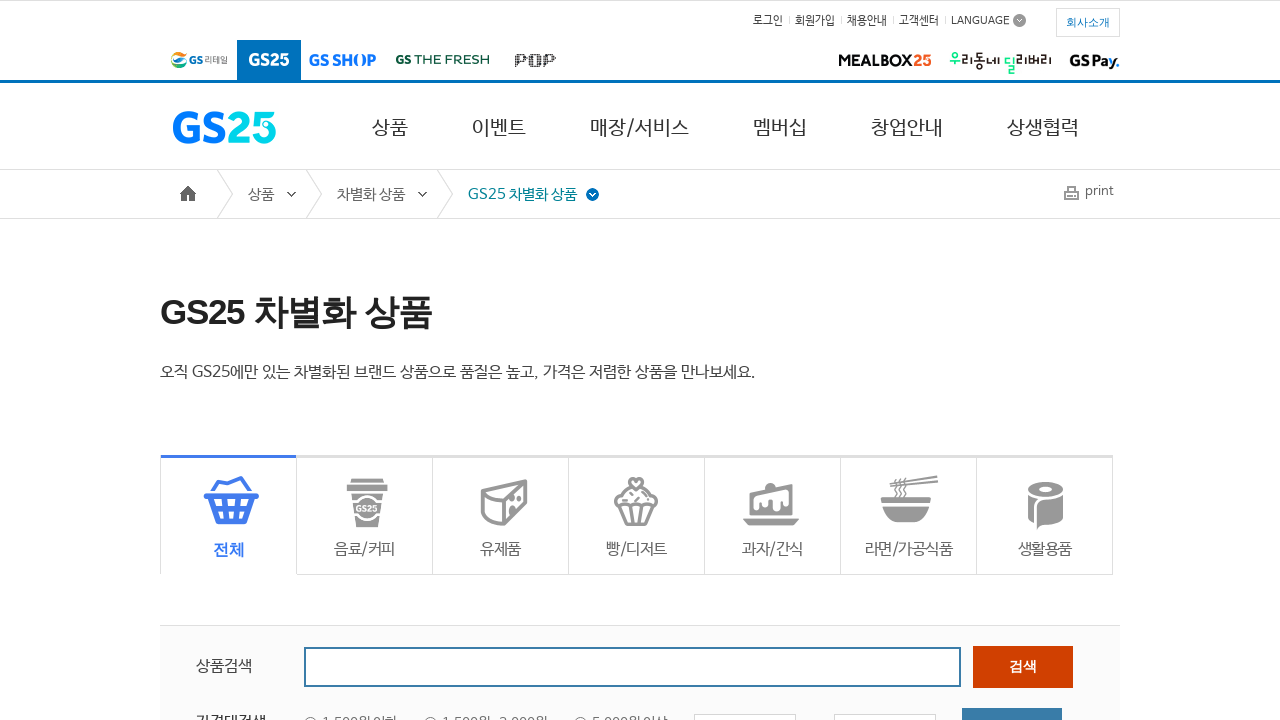

Clicked on milk products category icon at (500, 515) on .srv_ico3
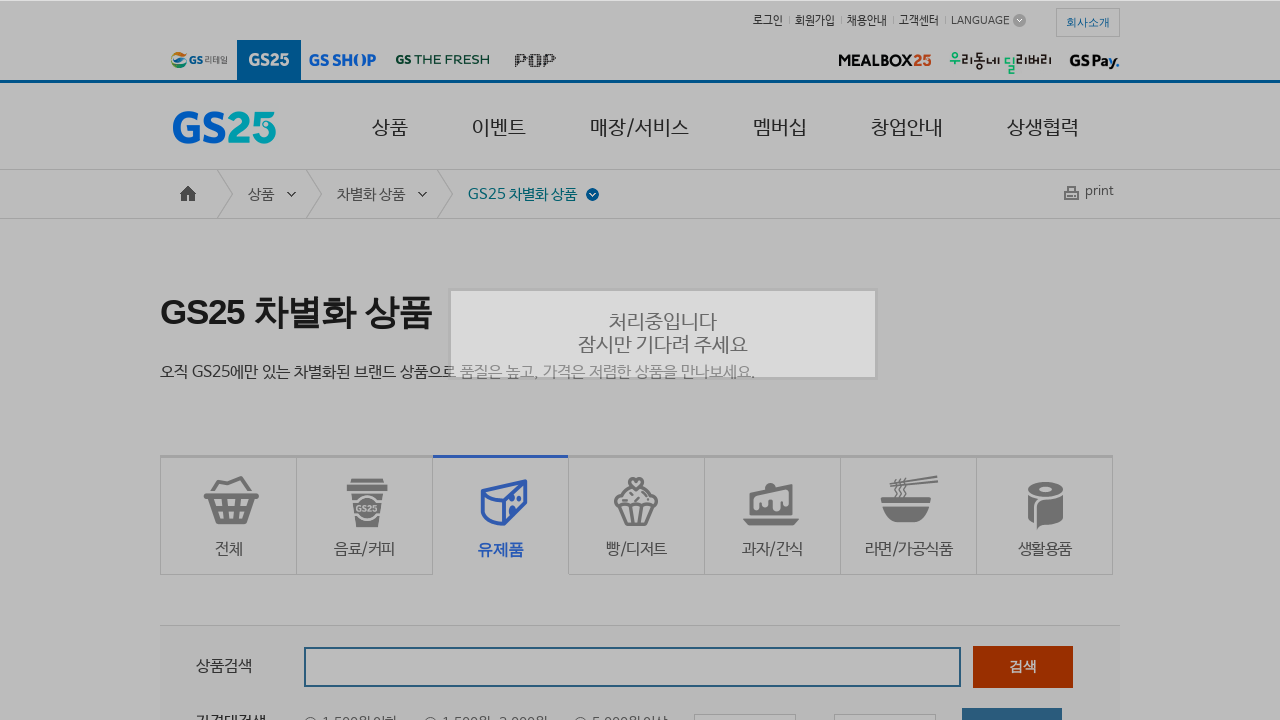

Milk products list loaded successfully
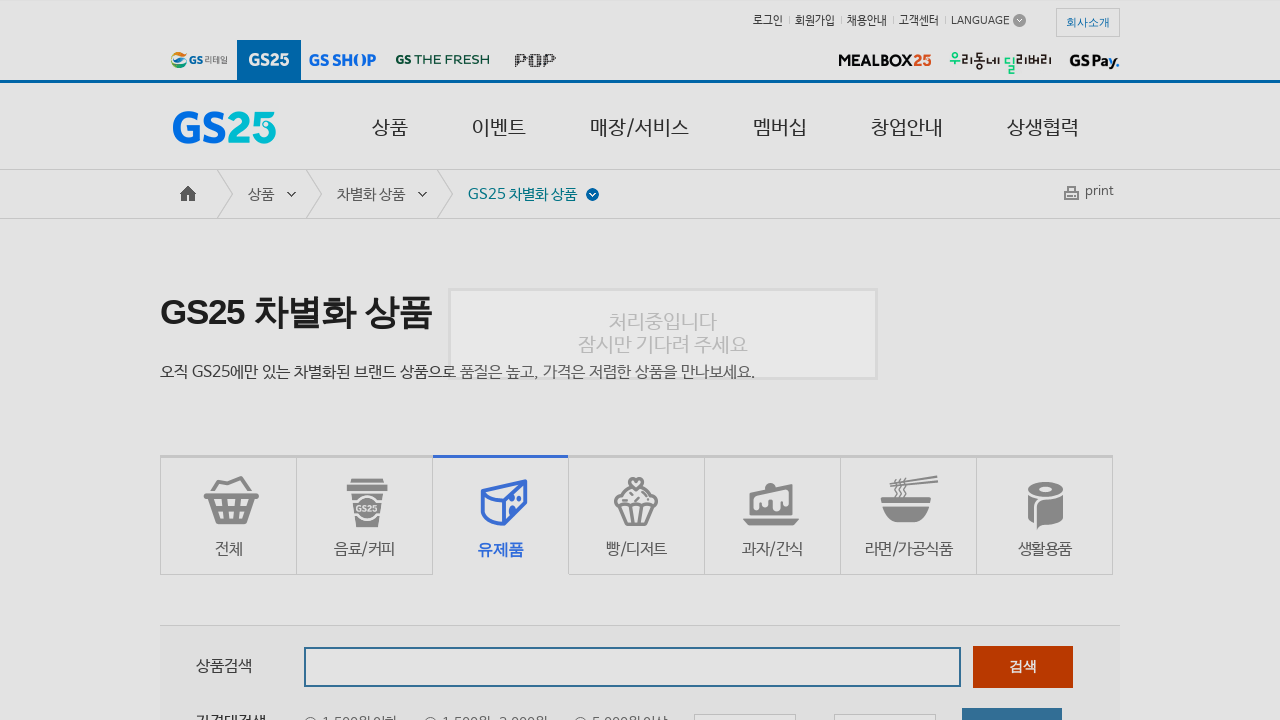

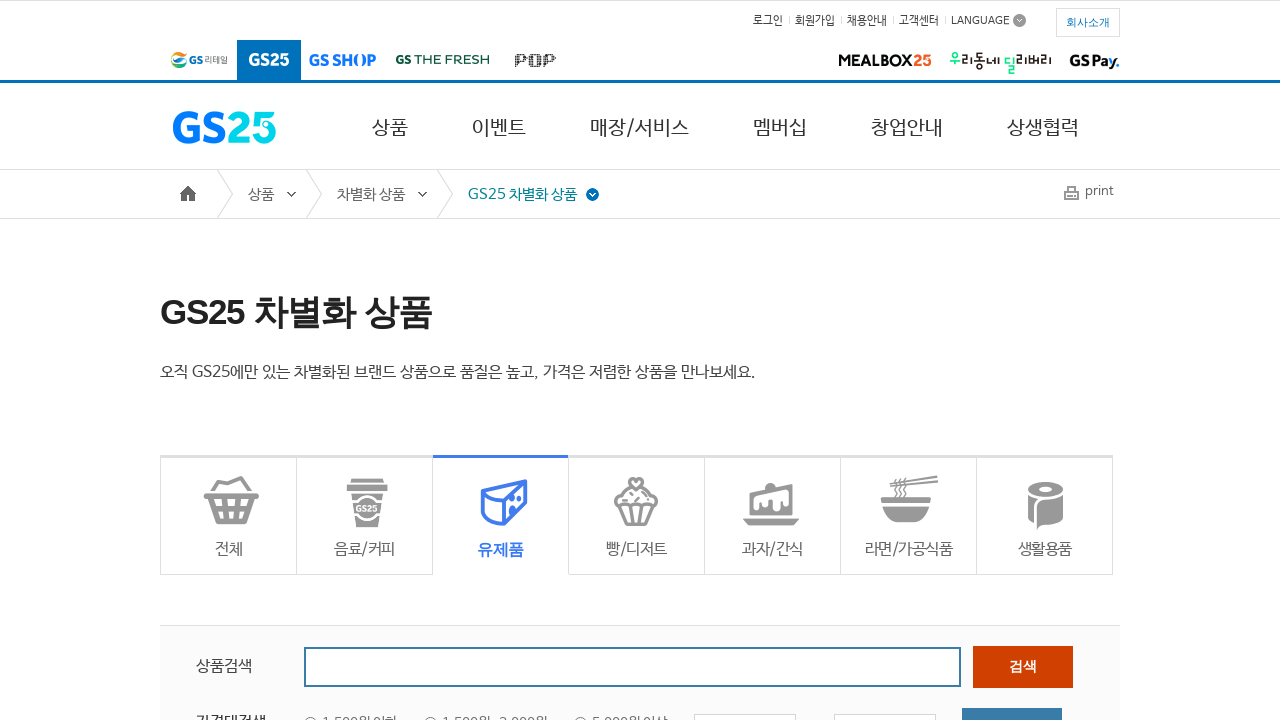